Navigates to Mergeek free apps page and verifies that app information elements are present on the page by checking specific XPath selectors for app details.

Starting URL: https://mergeek.com/free/apps

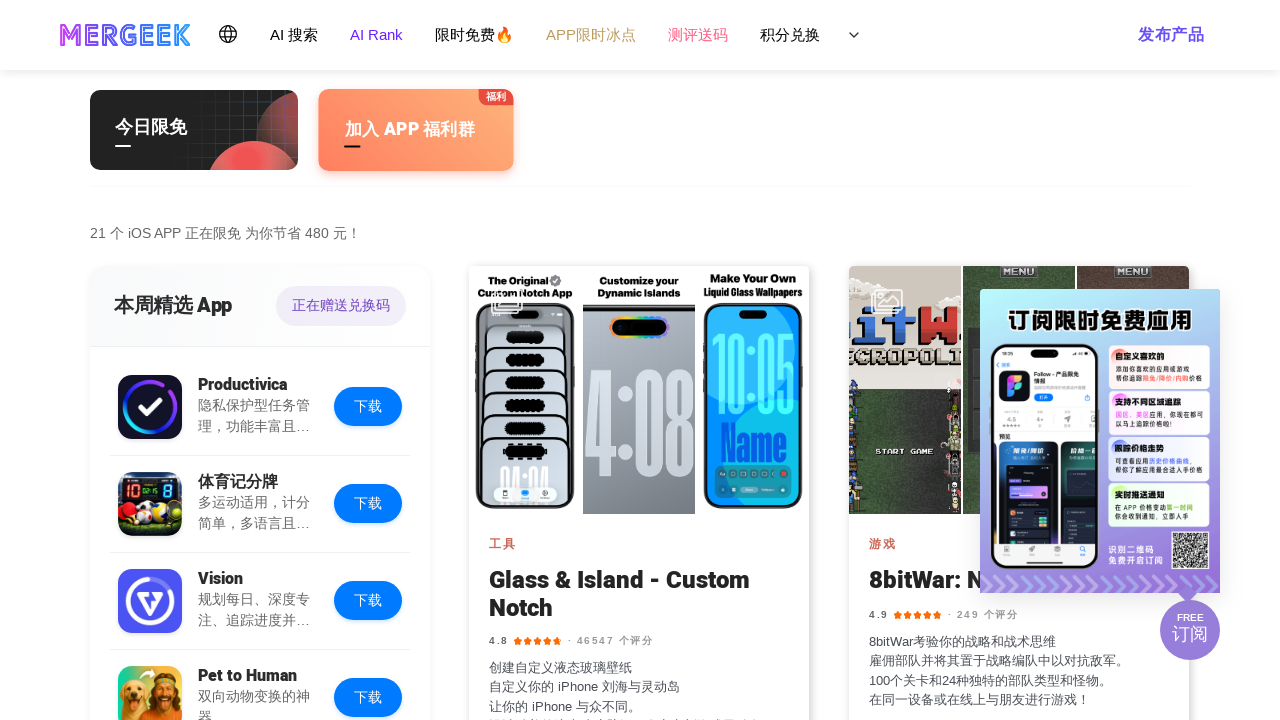

Navigated to Mergeek free apps page
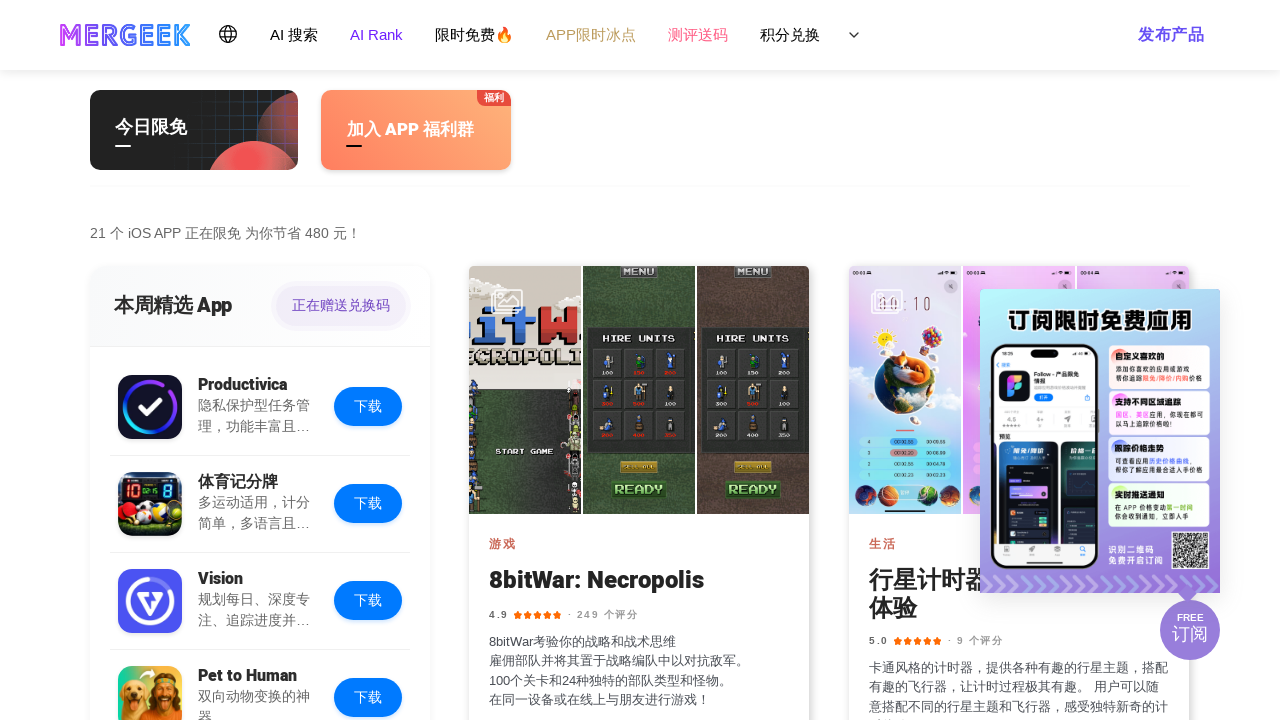

Page content loaded and network idle
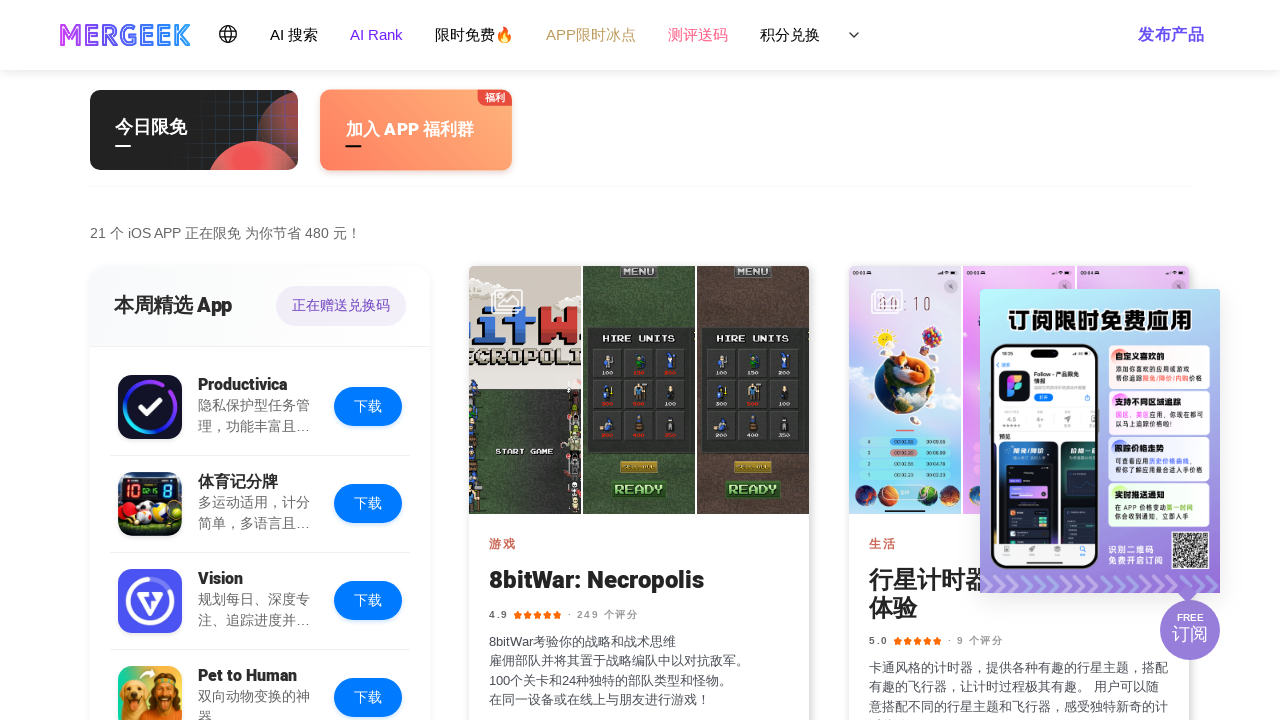

Article element appeared on the page
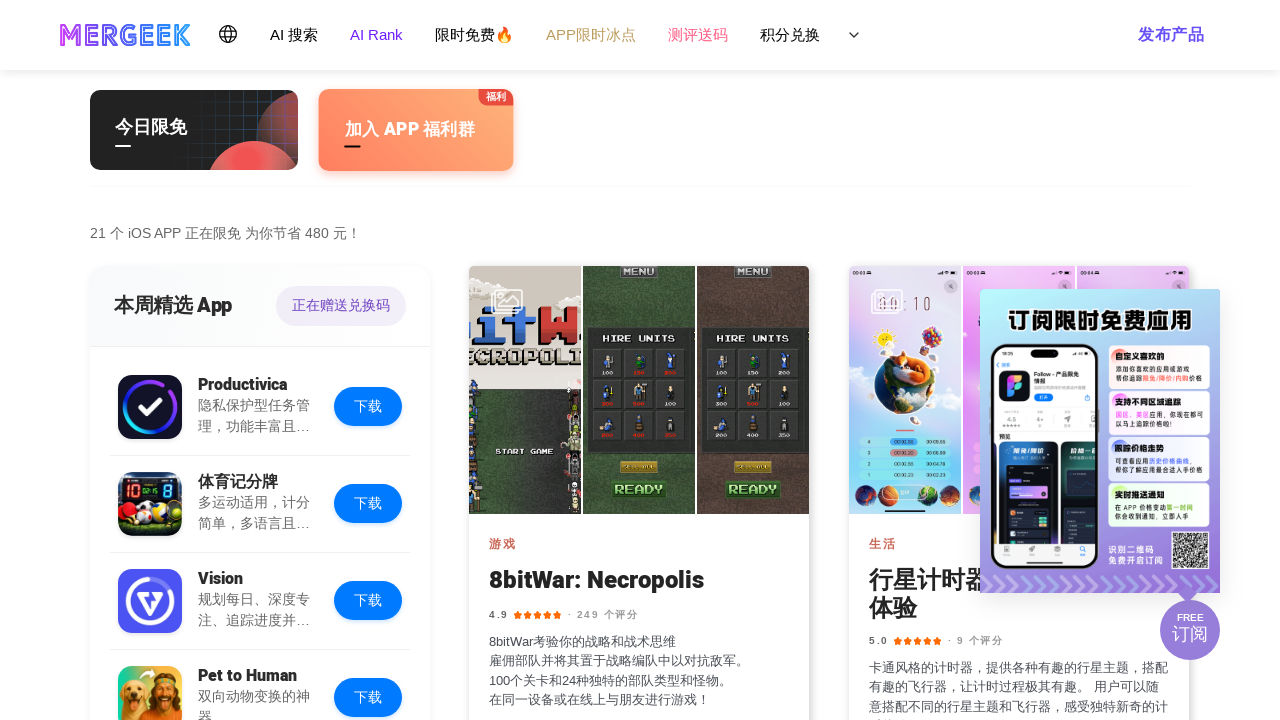

First app information element is visible
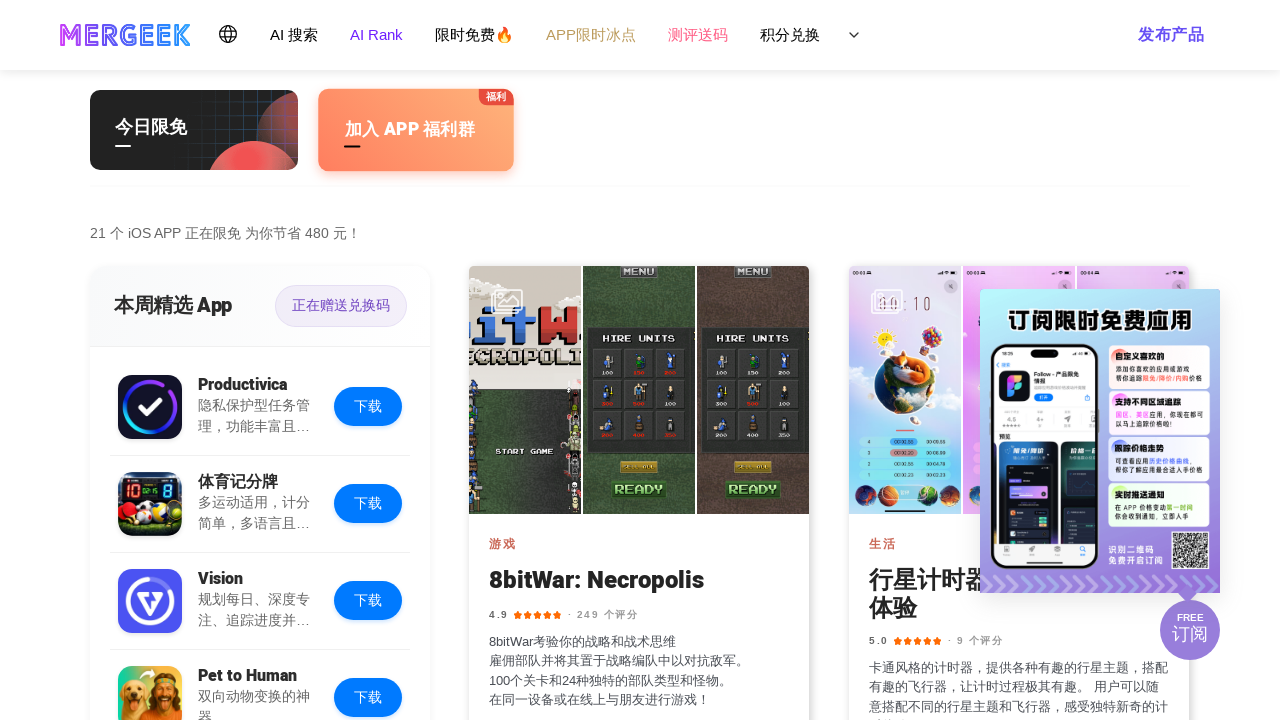

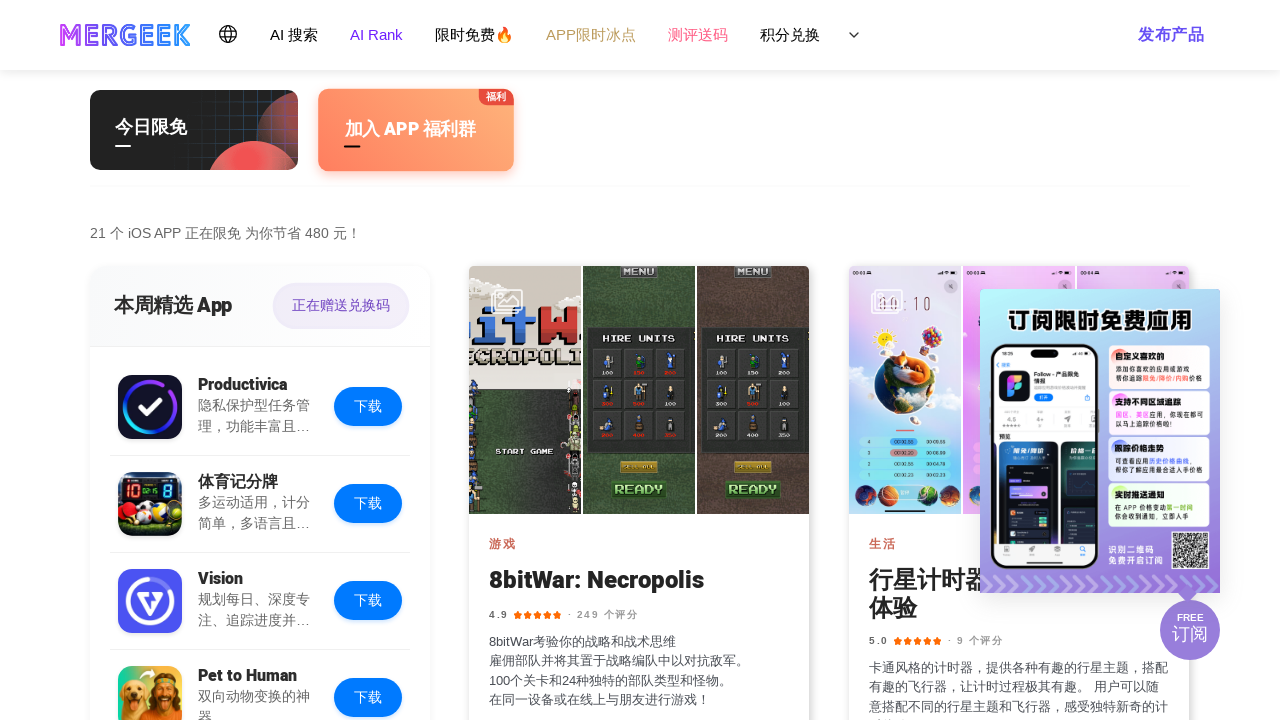